Tests the city search functionality by entering a city name in the search box and selecting from autocomplete results

Starting URL: https://qtripdynamic-qa-frontend.vercel.app

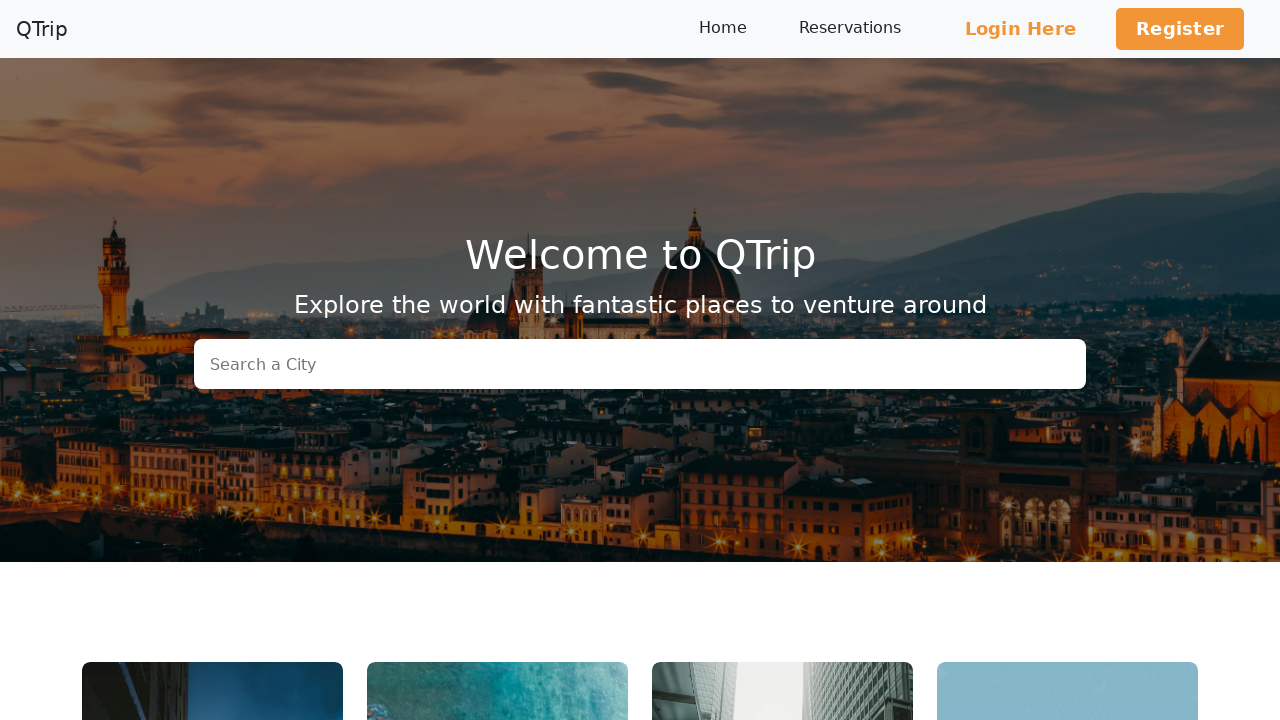

Search box '#autocomplete' became visible
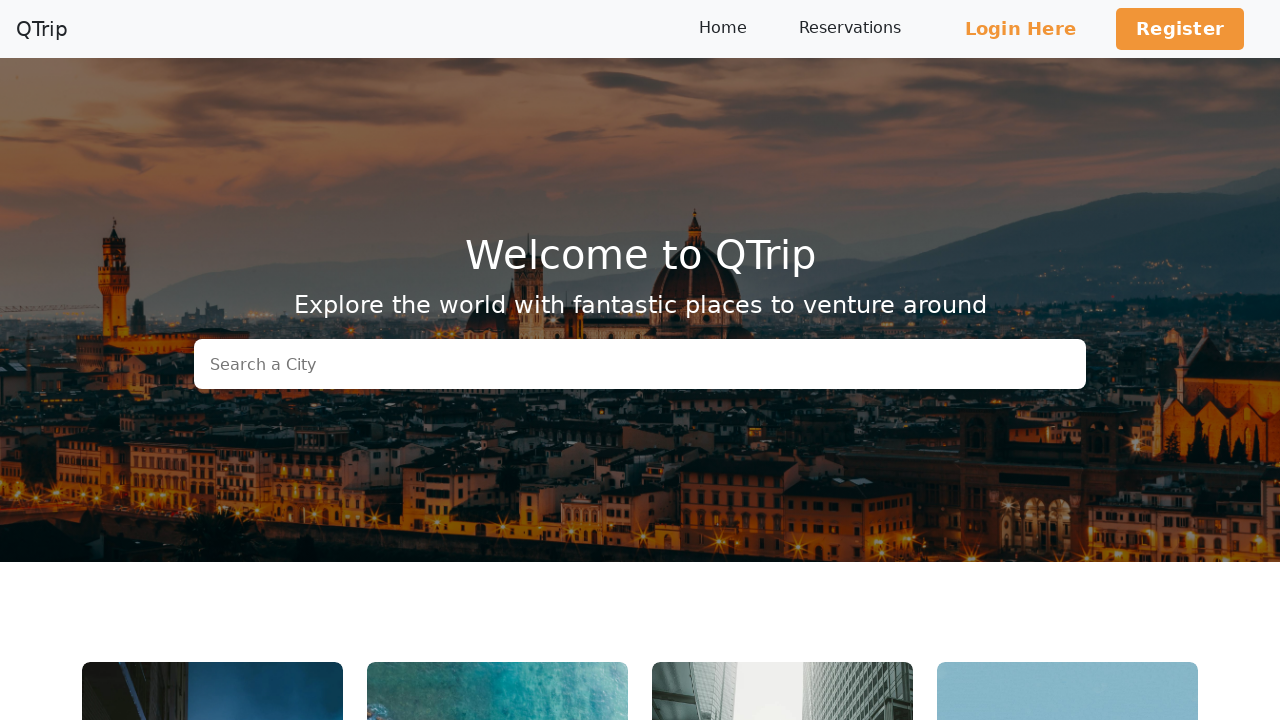

Entered 'bengaluru' in the search box on #autocomplete
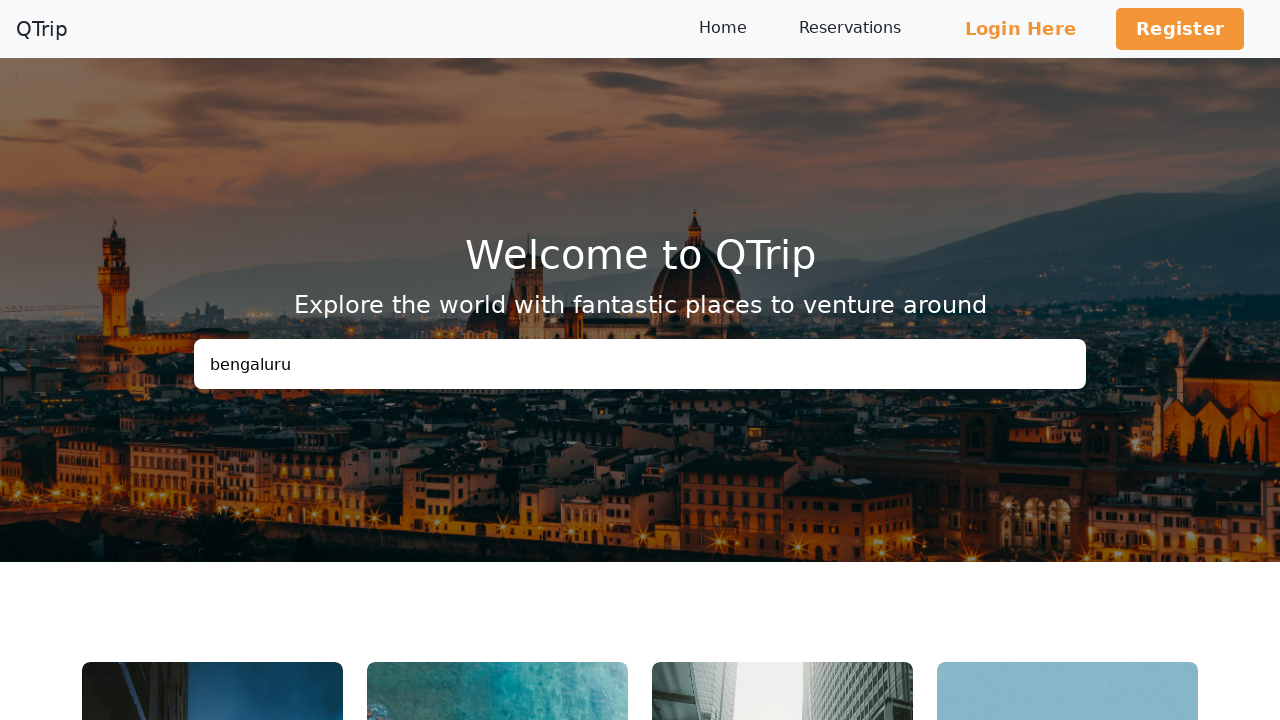

Autocomplete results appeared with 'bengaluru' option
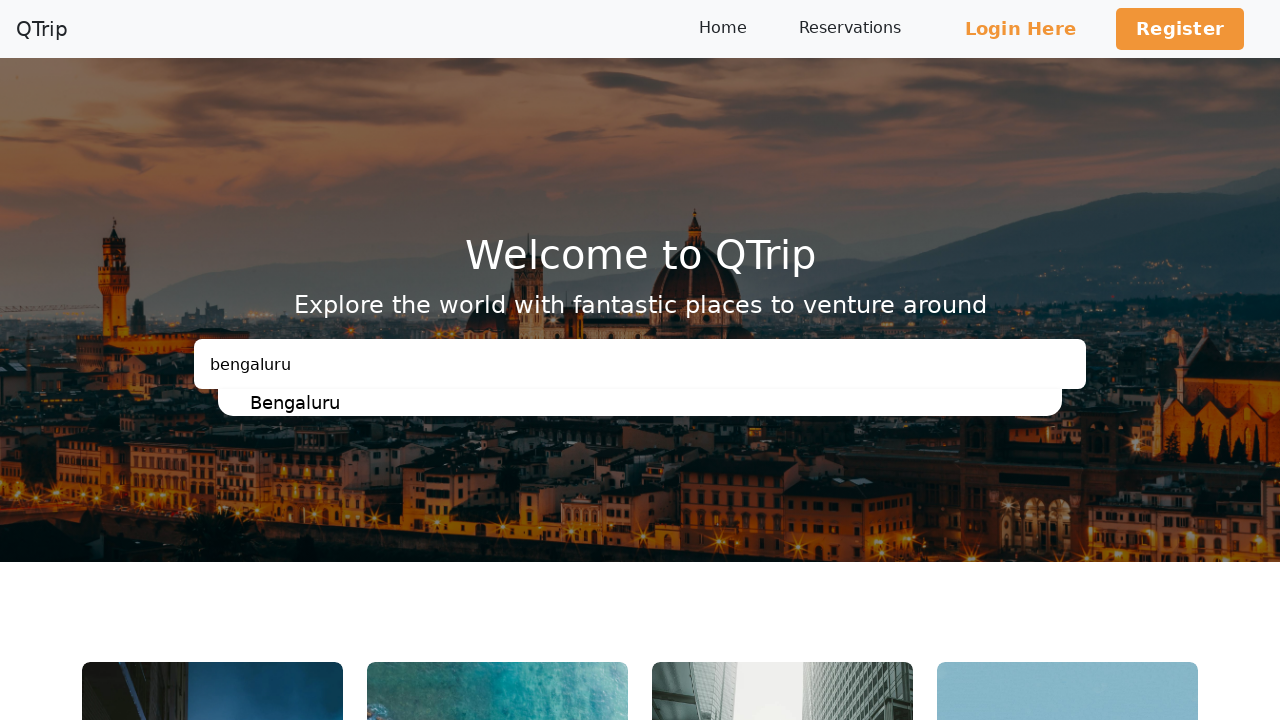

Clicked on 'bengaluru' autocomplete result at (656, 402) on ul#results a#bengaluru
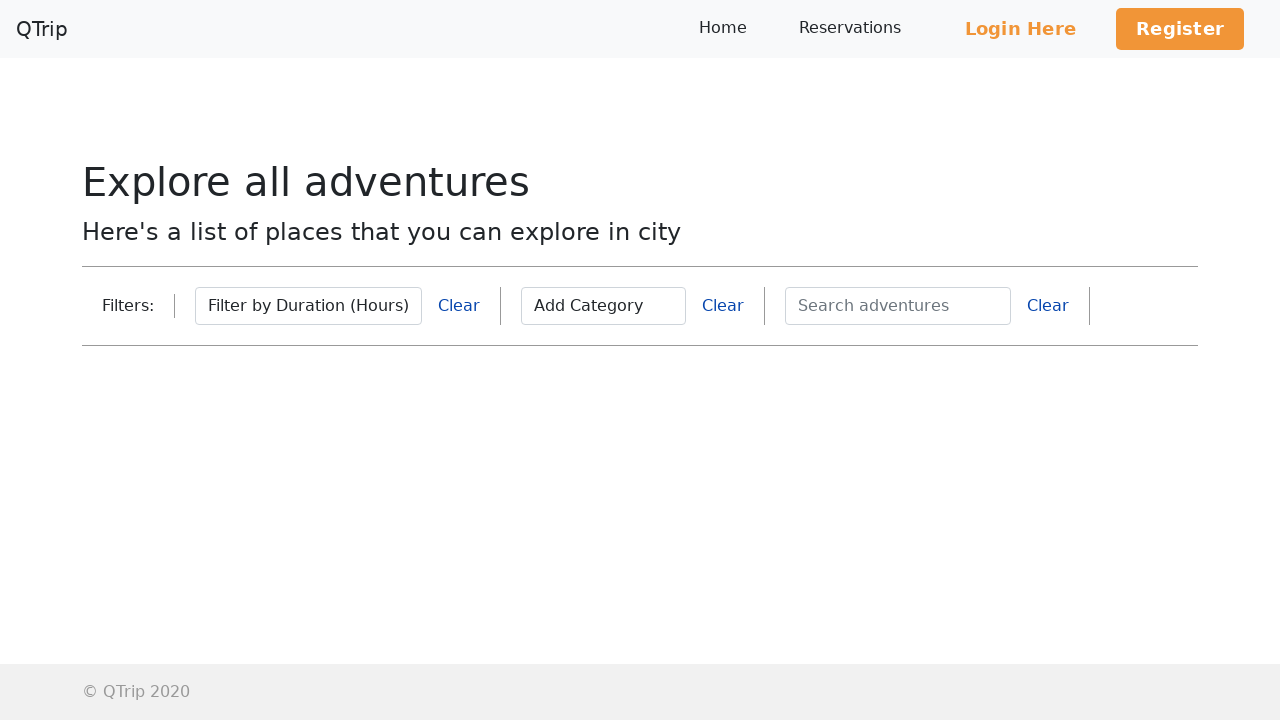

Successfully navigated to adventures page with bengaluru city parameter
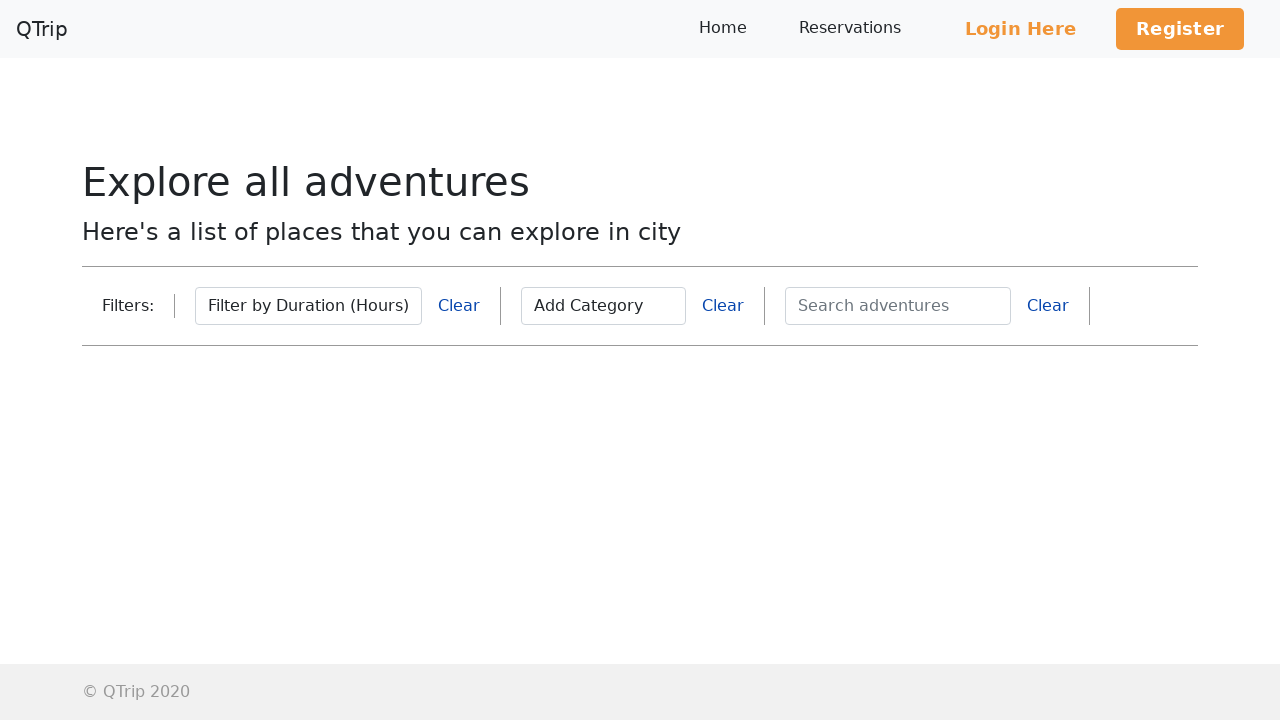

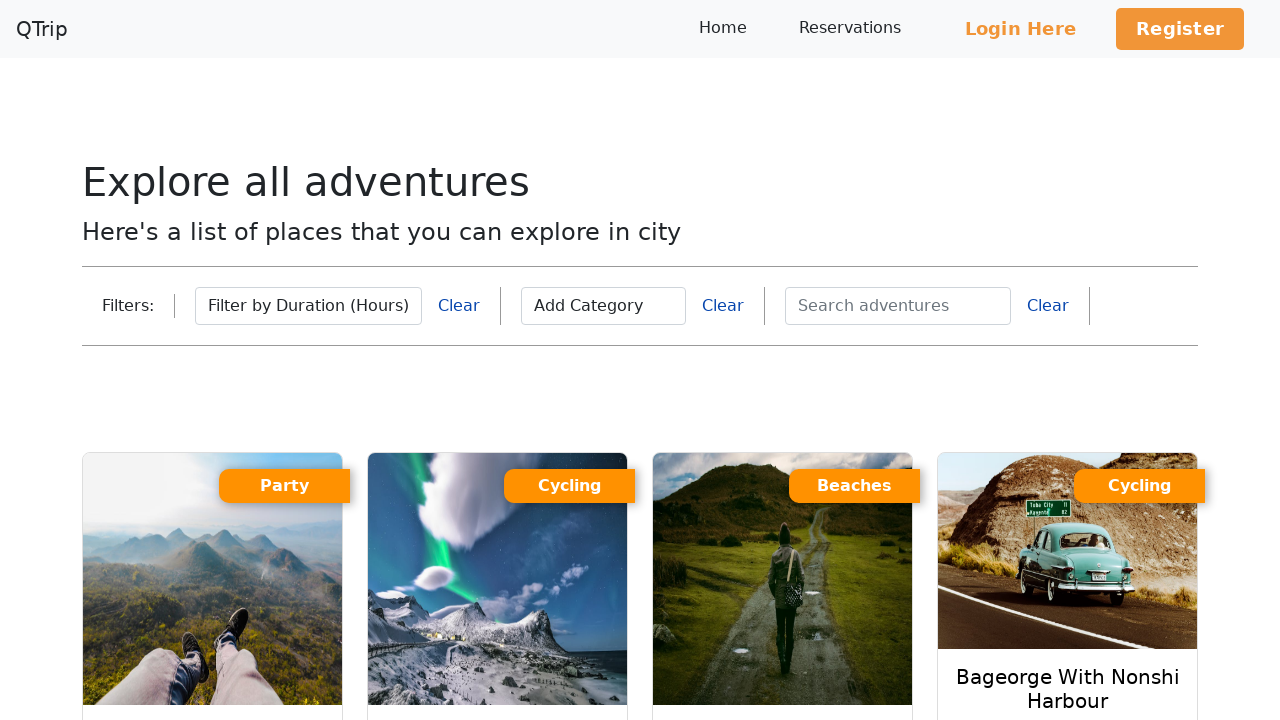